Tests the Sale functionality by clicking Shop menu and then clicking on a sale product to view the discounted price display.

Starting URL: http://practice.automationtesting.in

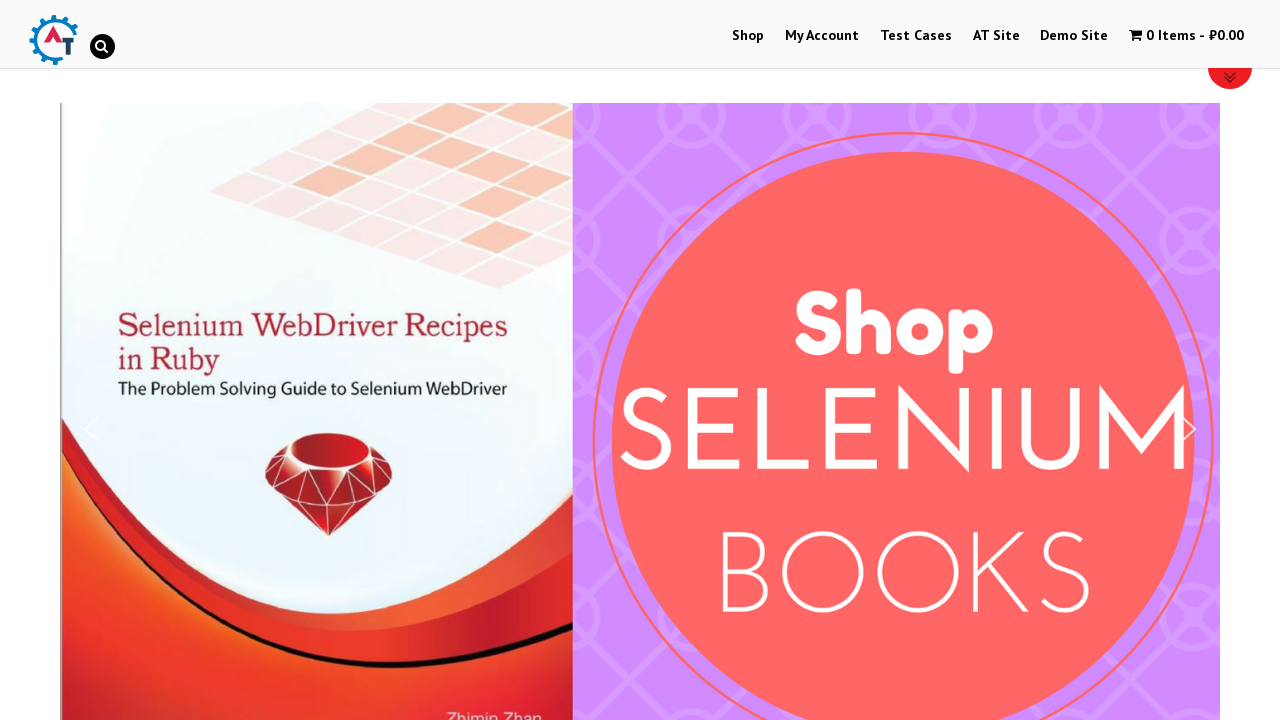

Clicked Shop menu at (748, 36) on xpath=//a[normalize-space()='Shop']
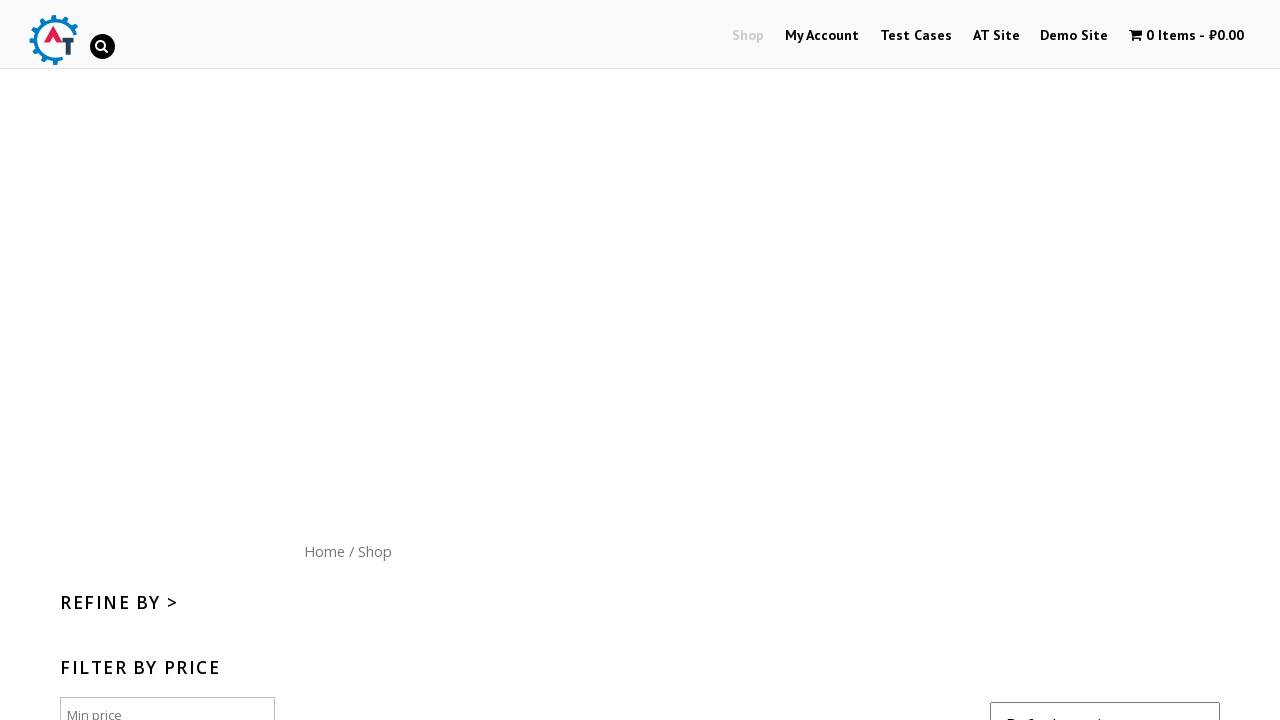

Clicked on sale product at (490, 361) on xpath=//*[@id='content']/ul/li[1]/a[1]/span[1]
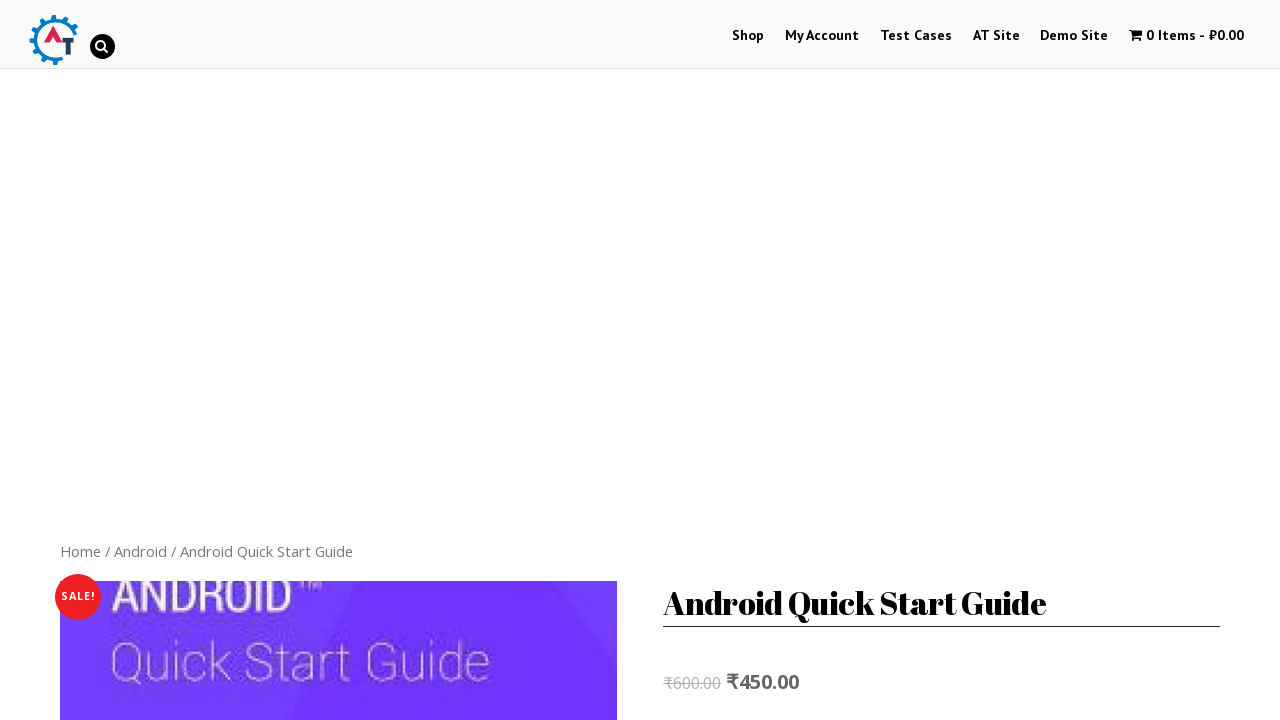

Waited for product page price display to load
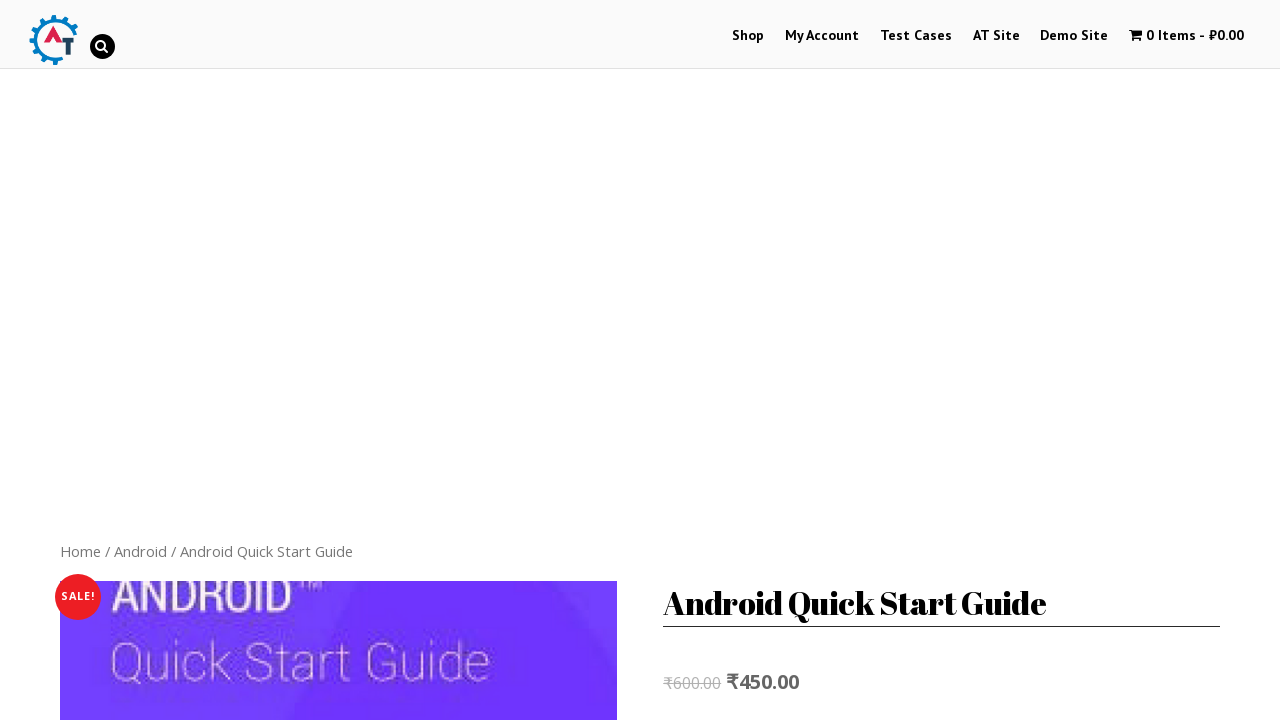

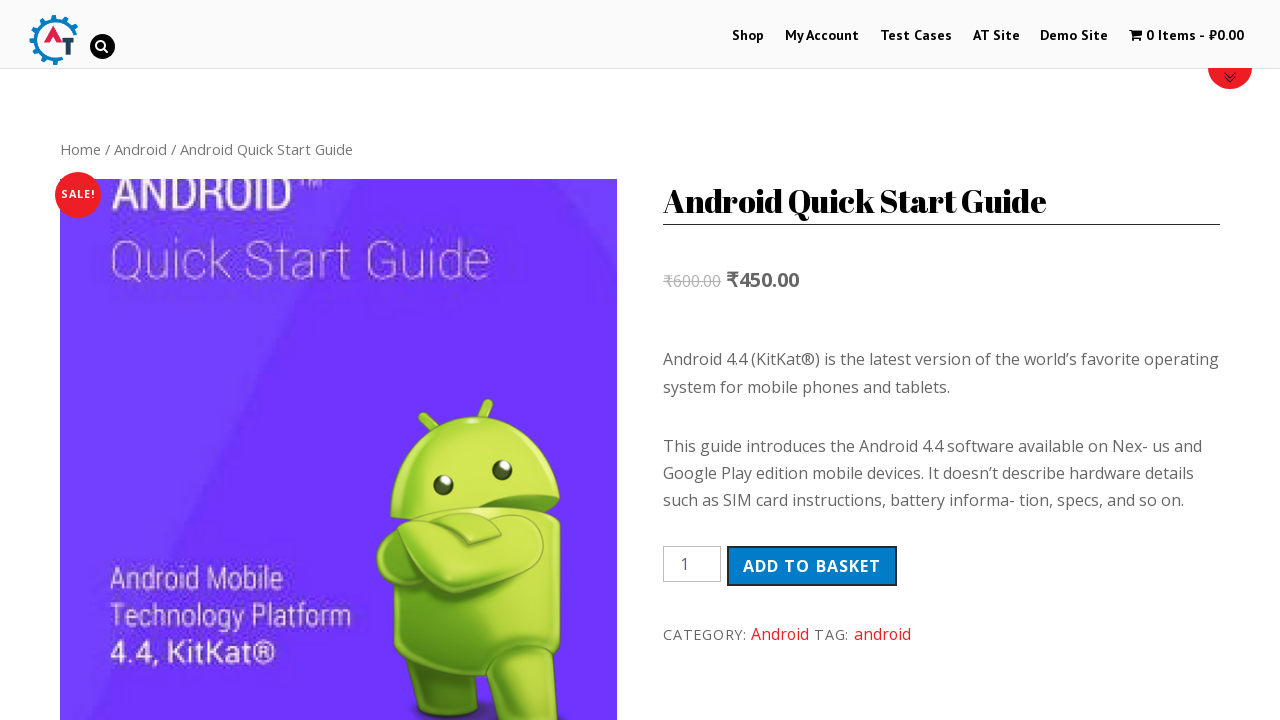